Tests JavaScript alert handling by triggering a simple alert, accepting it, and verifying the success message

Starting URL: https://the-internet.herokuapp.com/javascript_alerts

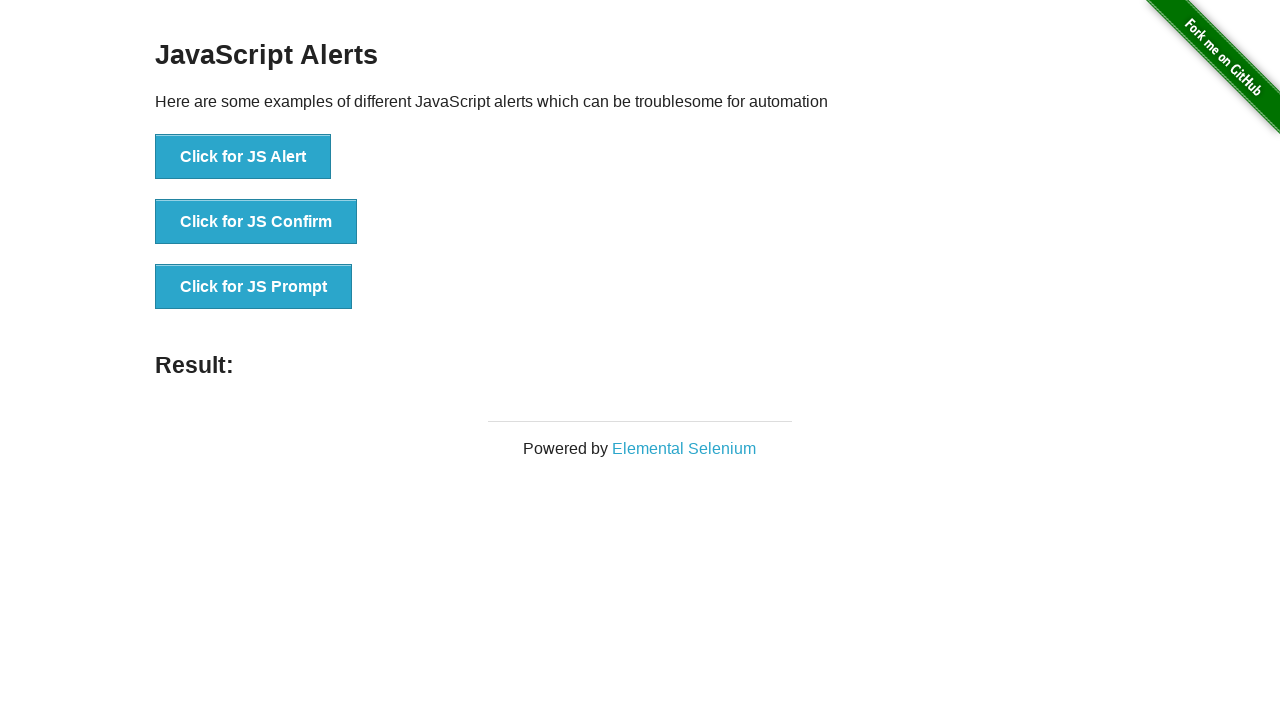

Set up dialog handler to accept alerts
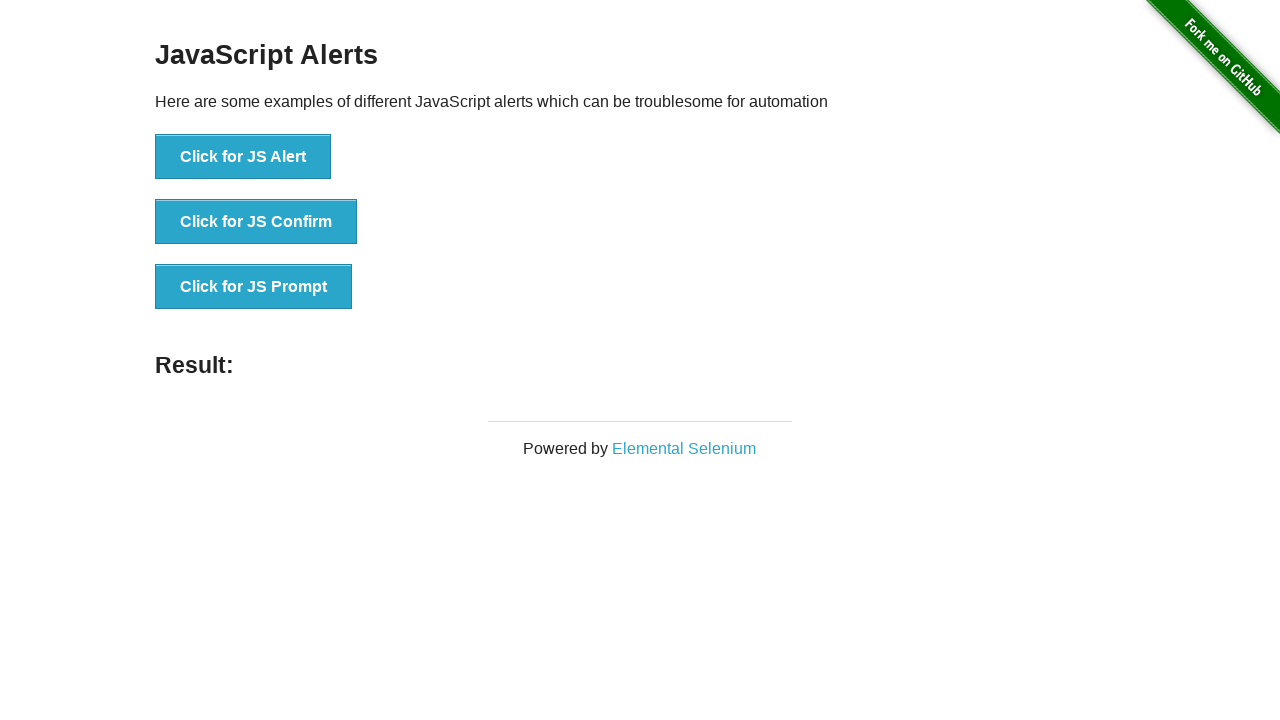

Clicked button to trigger JavaScript alert at (243, 157) on text='Click for JS Alert'
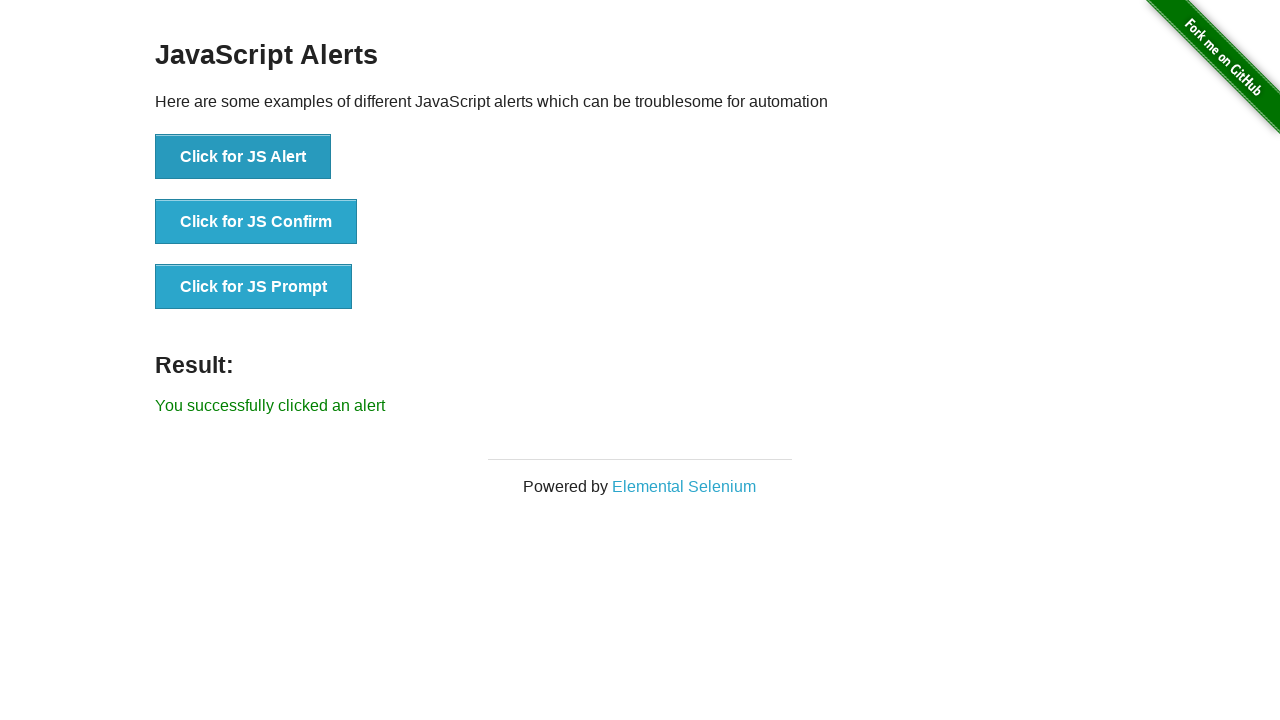

Result message element loaded
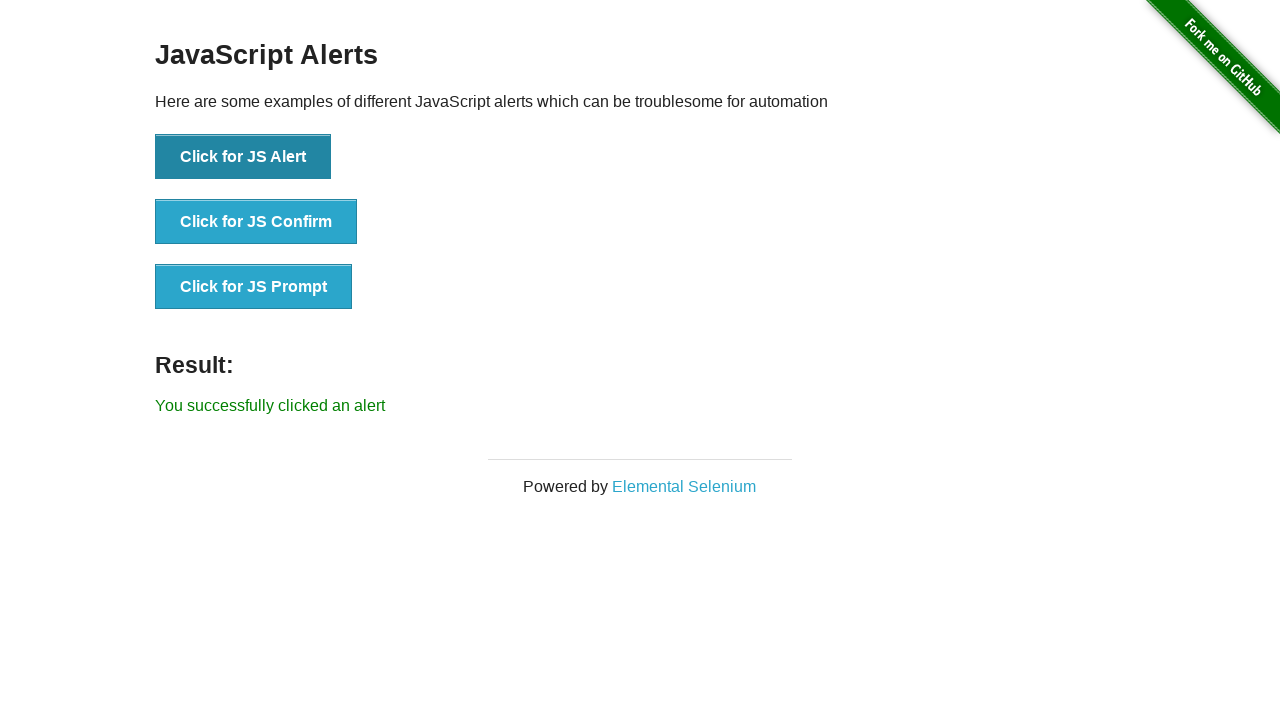

Retrieved result text: 'You successfully clicked an alert'
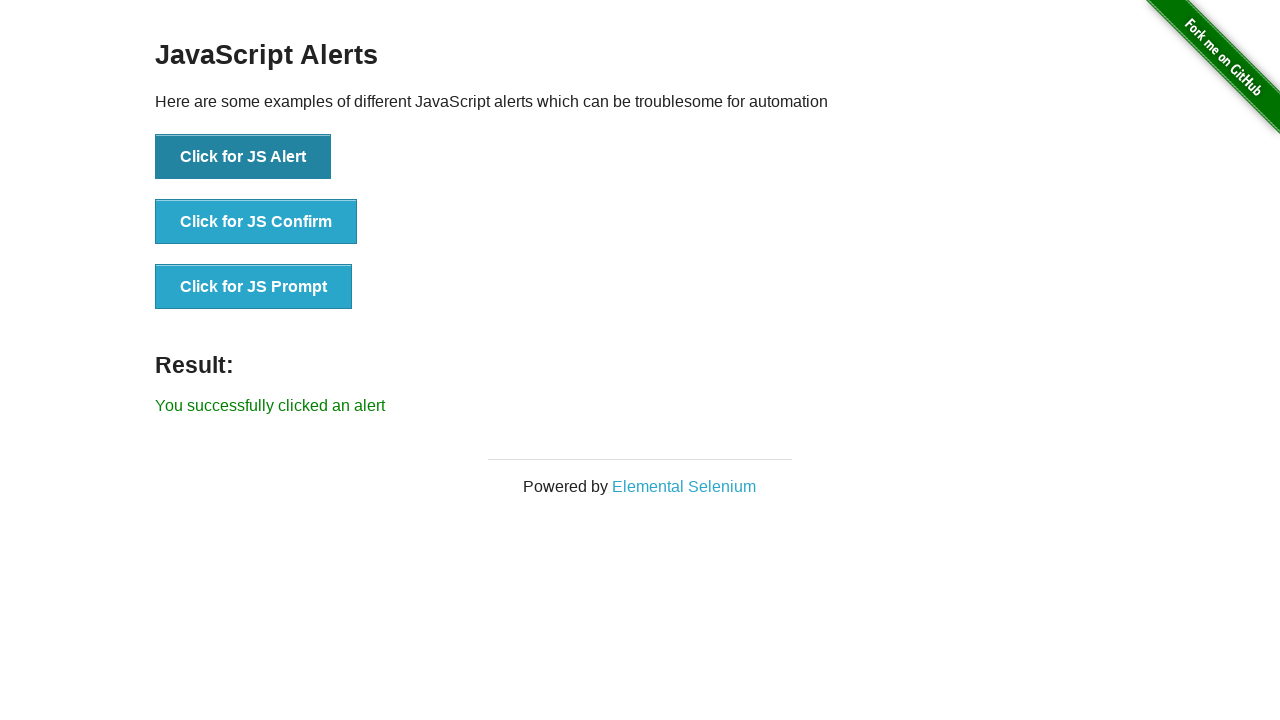

Verified success message matches expected text
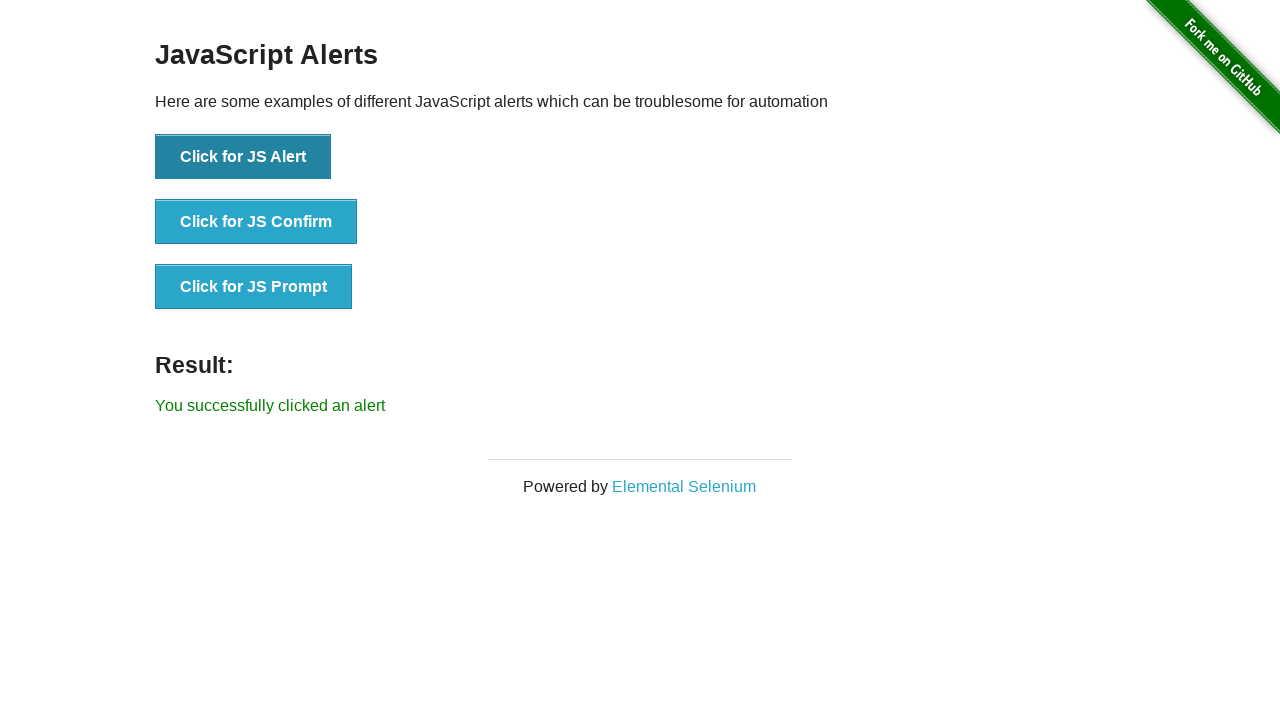

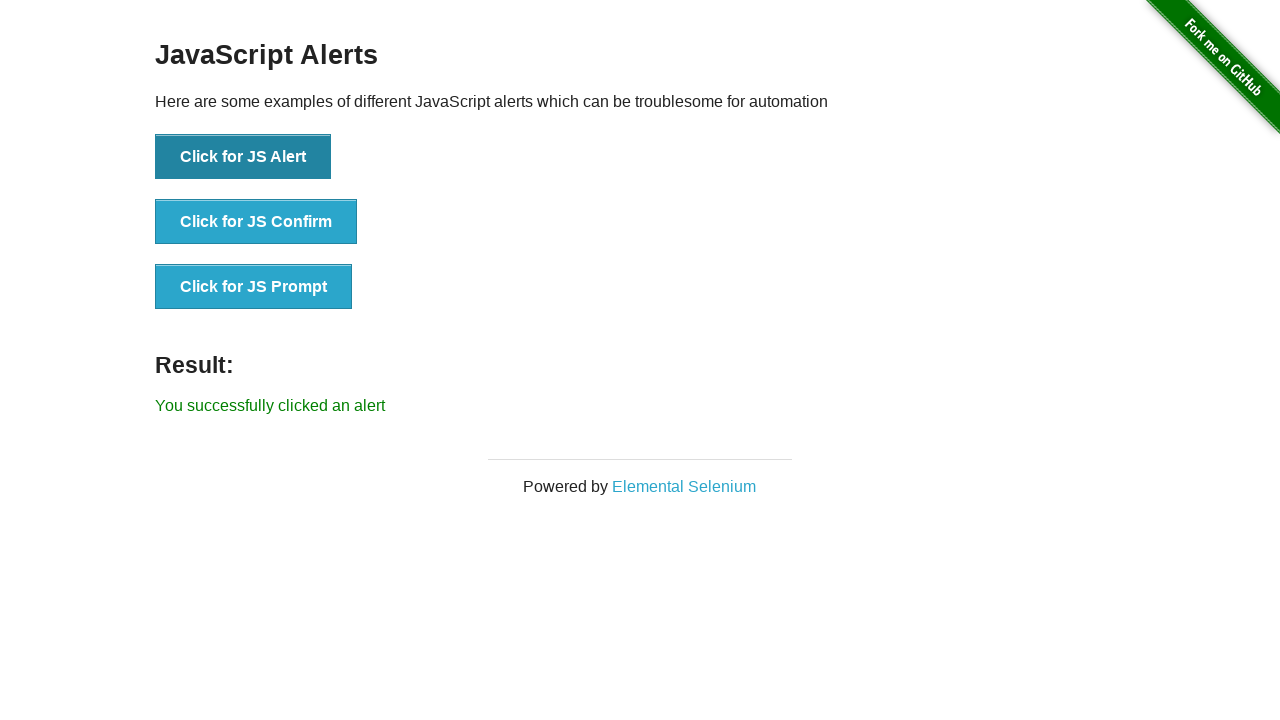